Tests editing a todo item by double-clicking, changing the text, and pressing Enter

Starting URL: https://demo.playwright.dev/todomvc

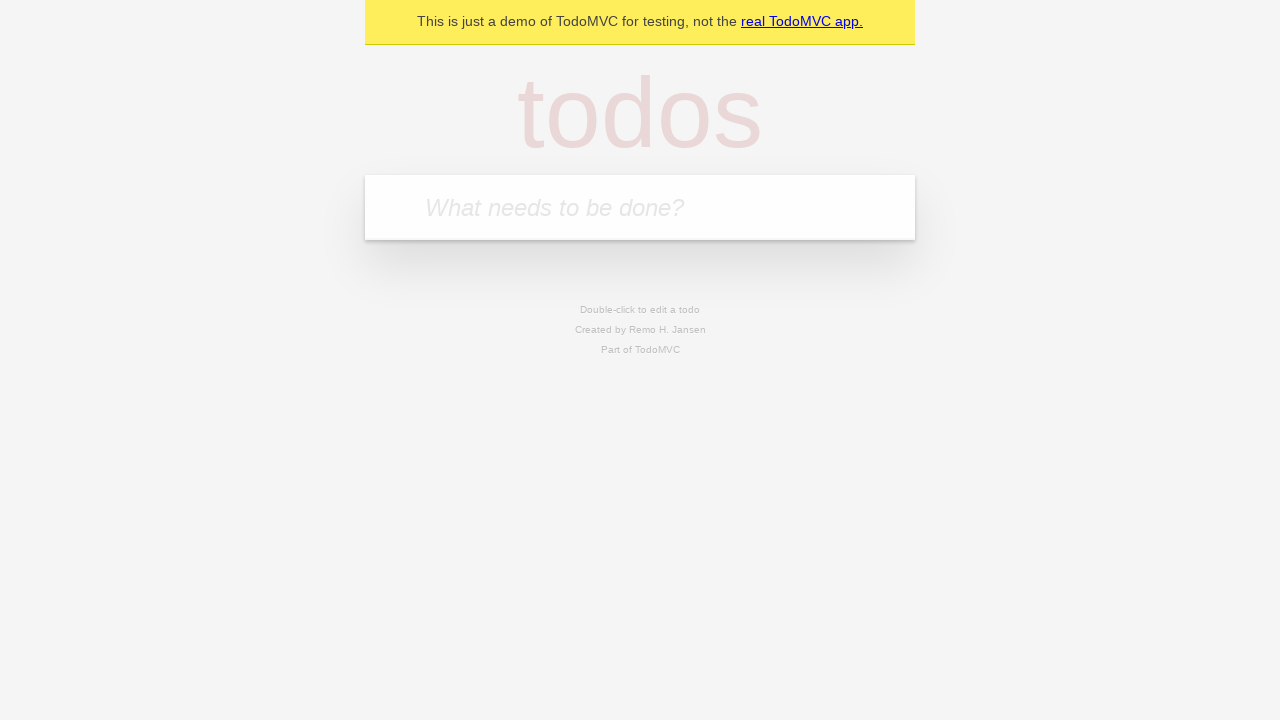

Filled todo input with 'buy some apples' on internal:attr=[placeholder="What needs to be done?"i]
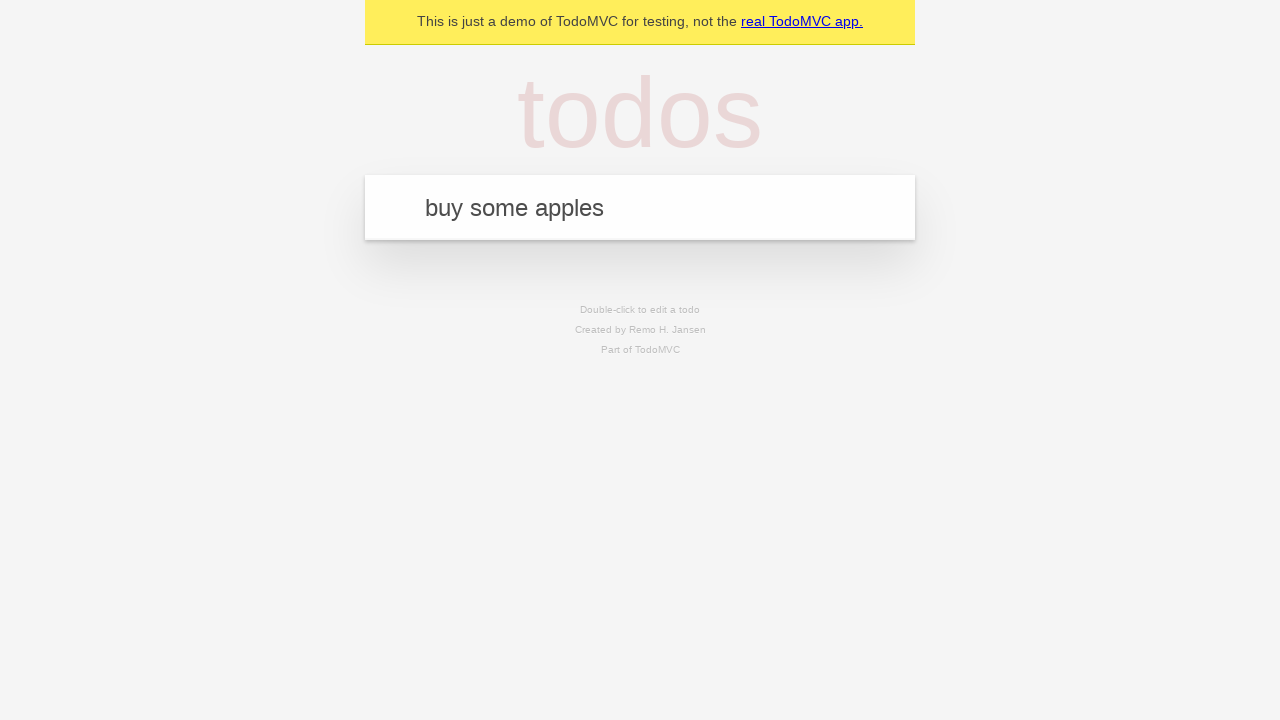

Pressed Enter to add first todo item on internal:attr=[placeholder="What needs to be done?"i]
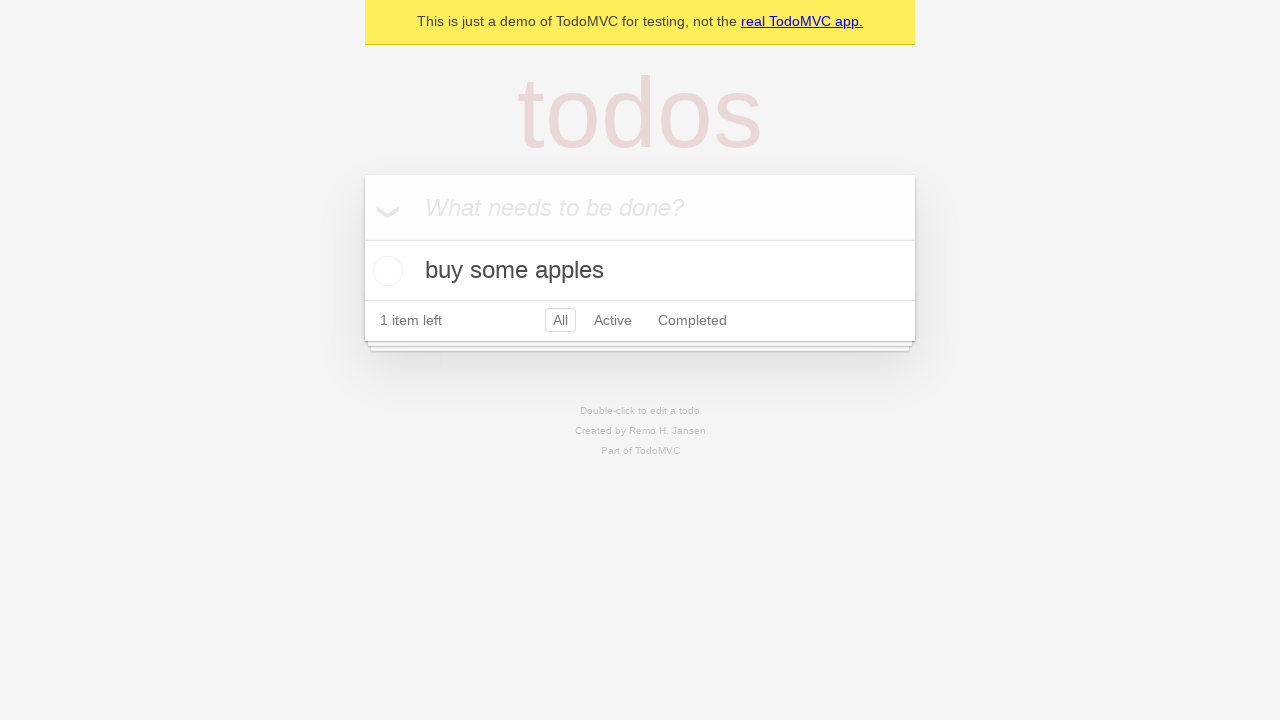

Filled todo input with 'feed the cat' on internal:attr=[placeholder="What needs to be done?"i]
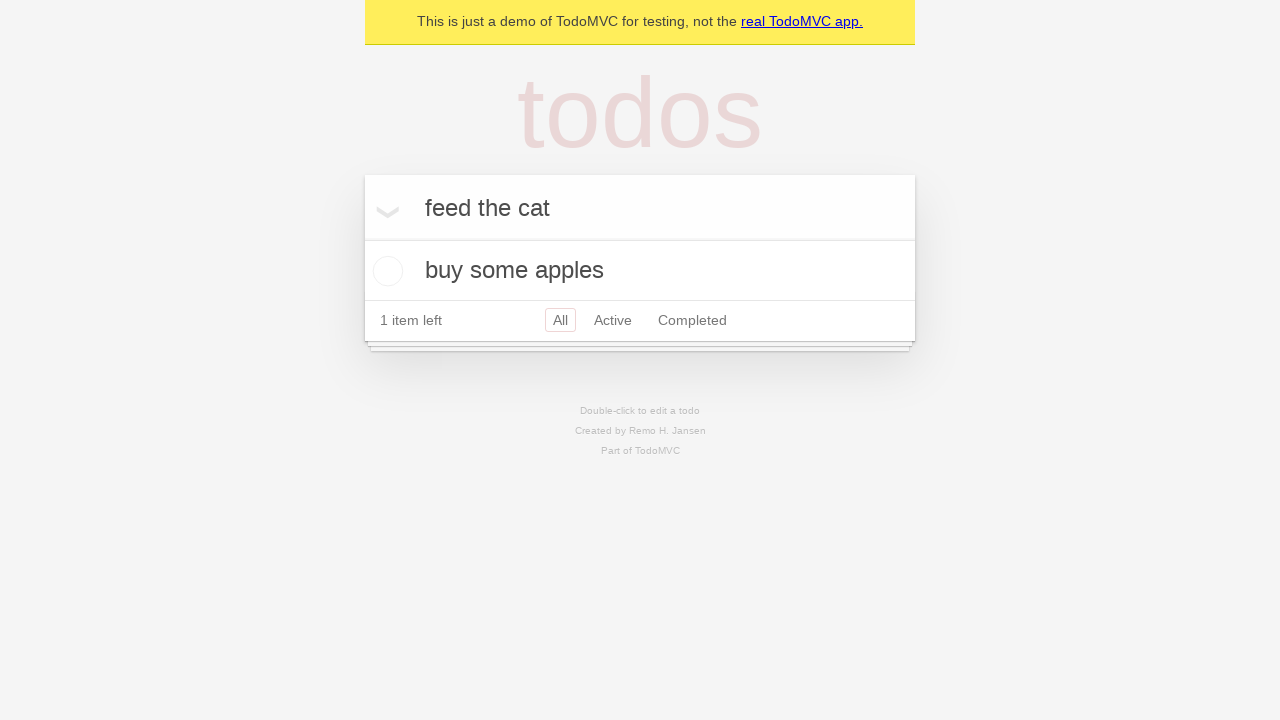

Pressed Enter to add second todo item on internal:attr=[placeholder="What needs to be done?"i]
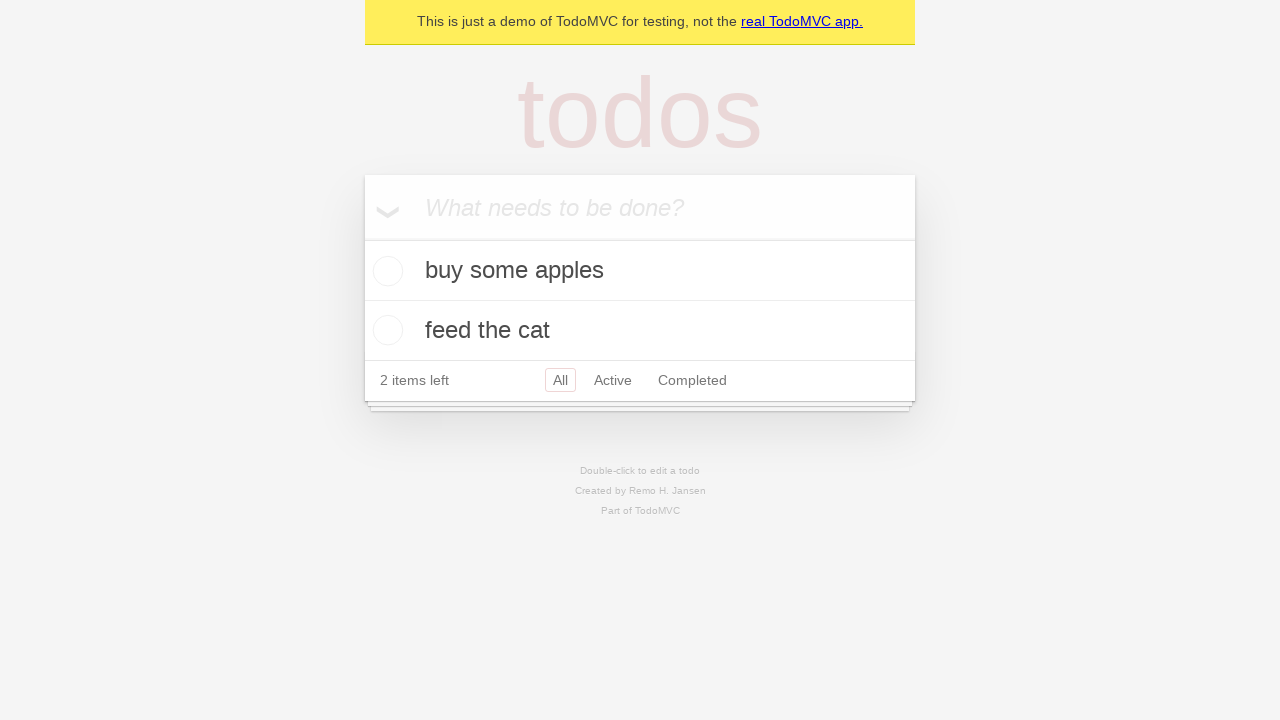

Filled todo input with 'book a doctors appointment' on internal:attr=[placeholder="What needs to be done?"i]
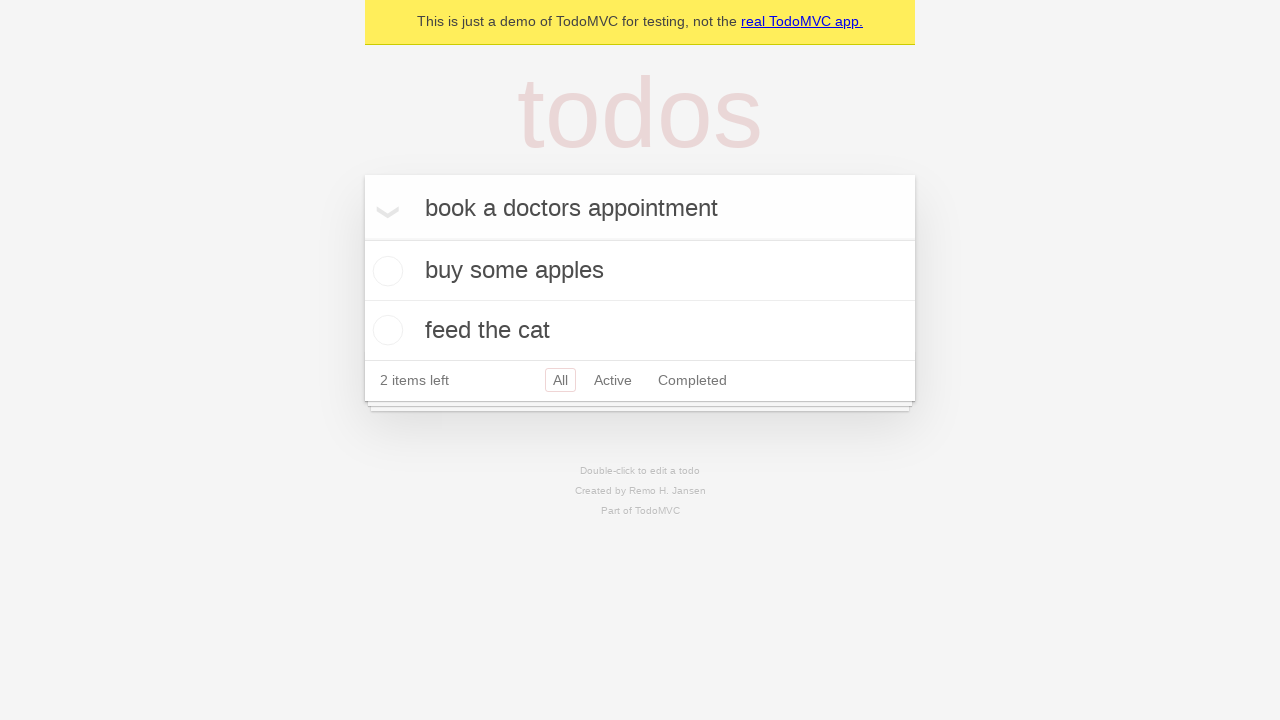

Pressed Enter to add third todo item on internal:attr=[placeholder="What needs to be done?"i]
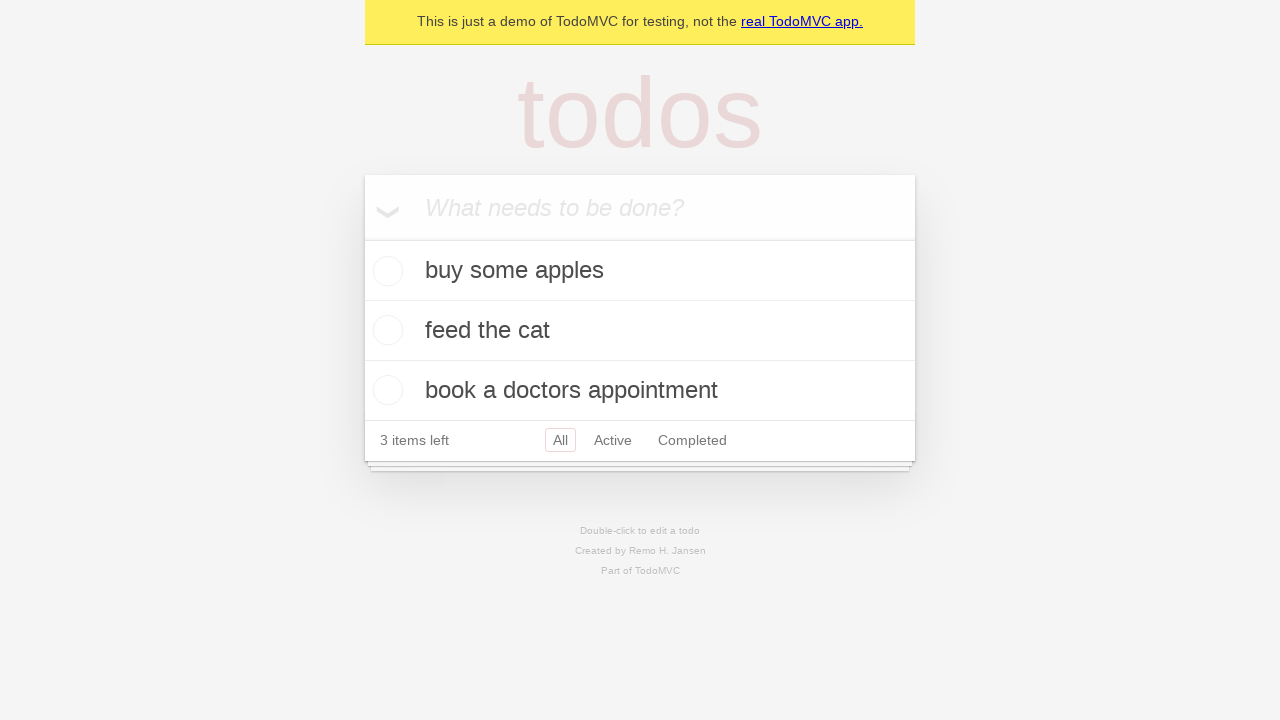

Waited for third todo item to load
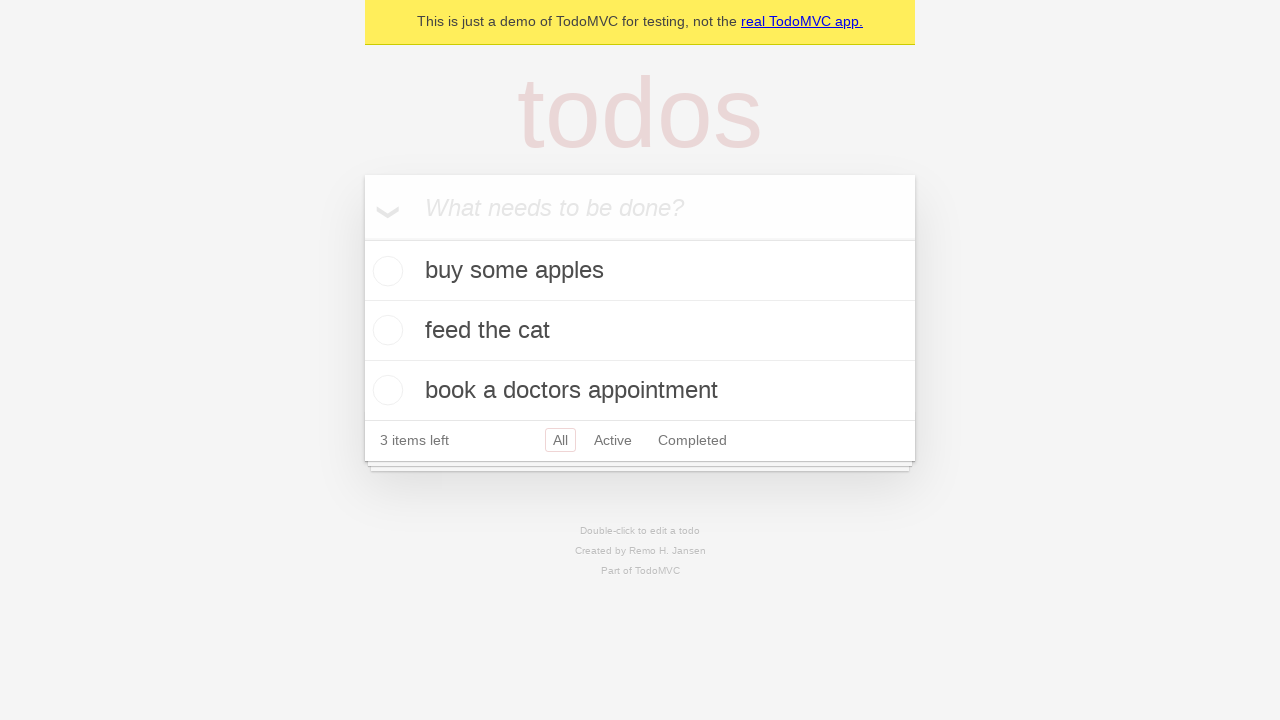

Double-clicked second todo item to enter edit mode at (640, 331) on [data-testid='todo-item'] >> nth=1
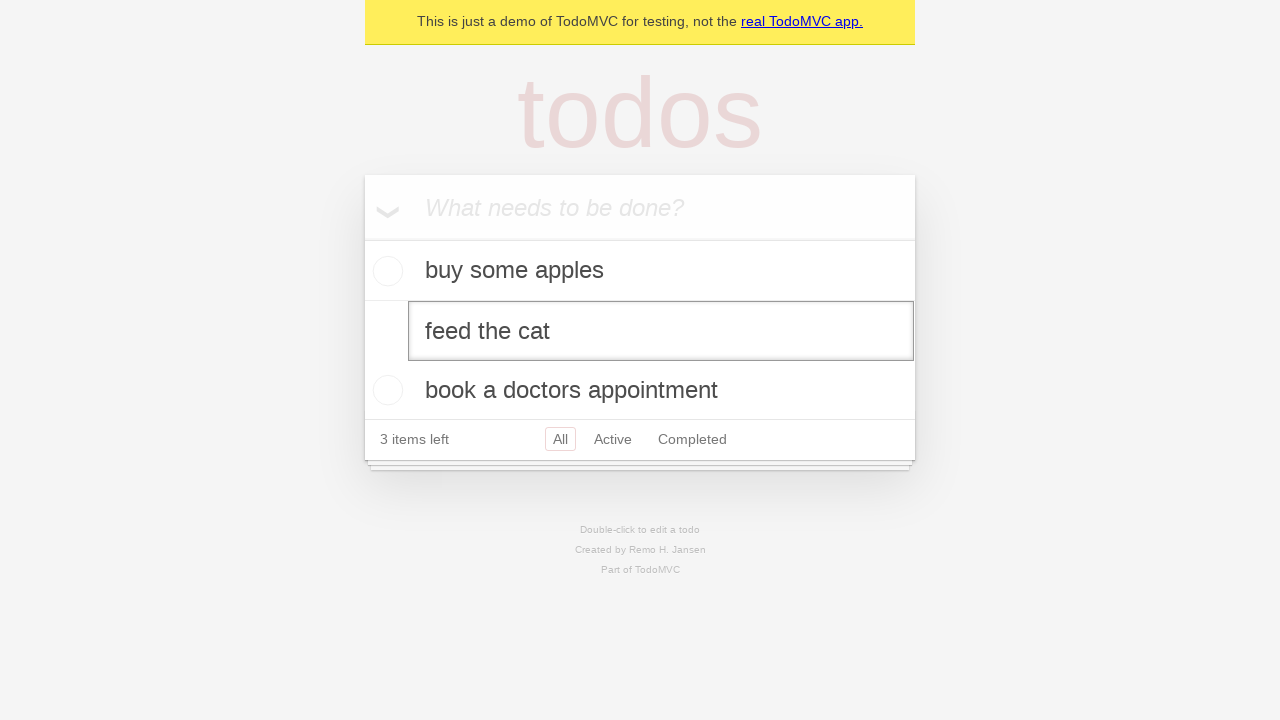

Changed todo text from 'feed the cat' to 'buy some sausages' on [data-testid='todo-item'] >> nth=1 >> internal:role=textbox[name="Edit"i]
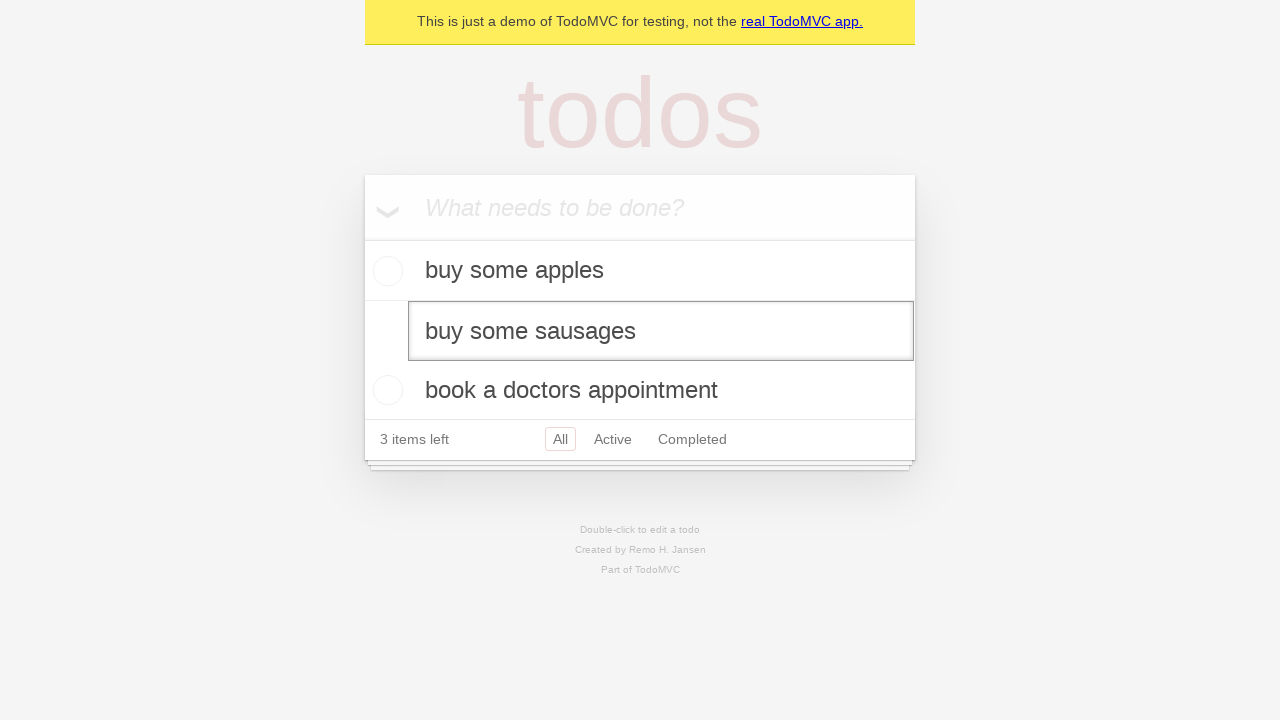

Pressed Enter to save edited todo item on [data-testid='todo-item'] >> nth=1 >> internal:role=textbox[name="Edit"i]
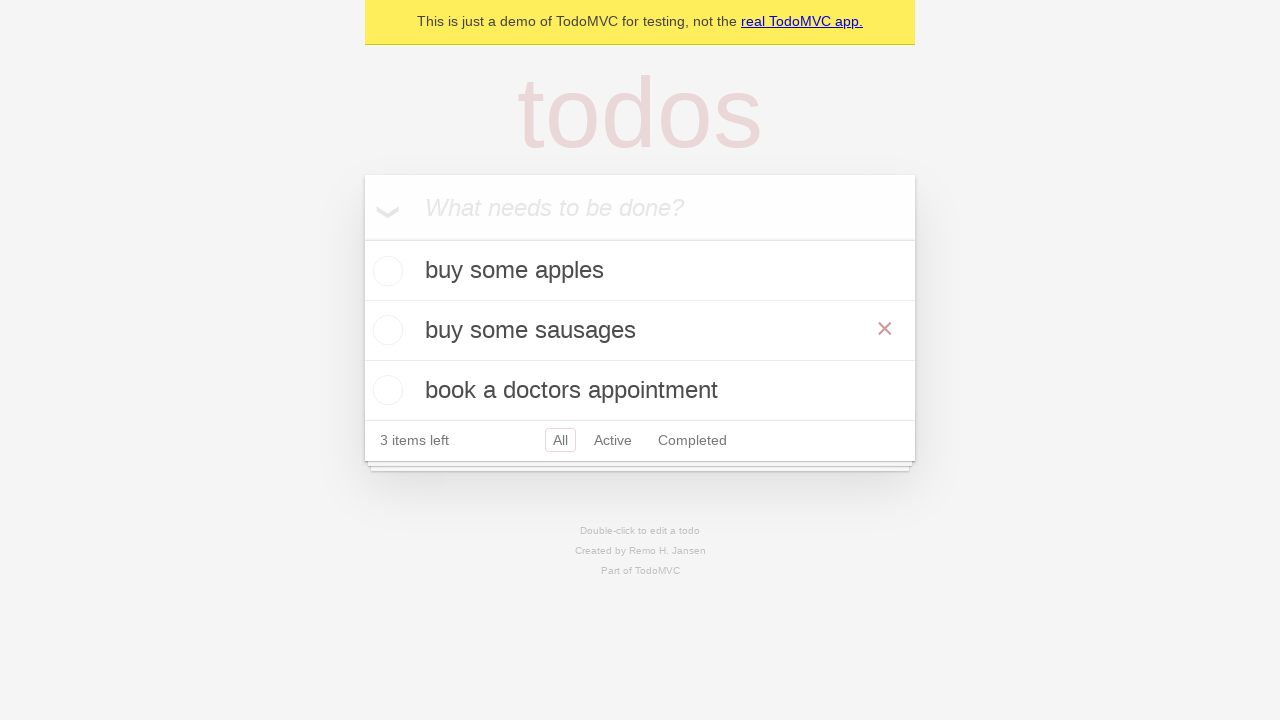

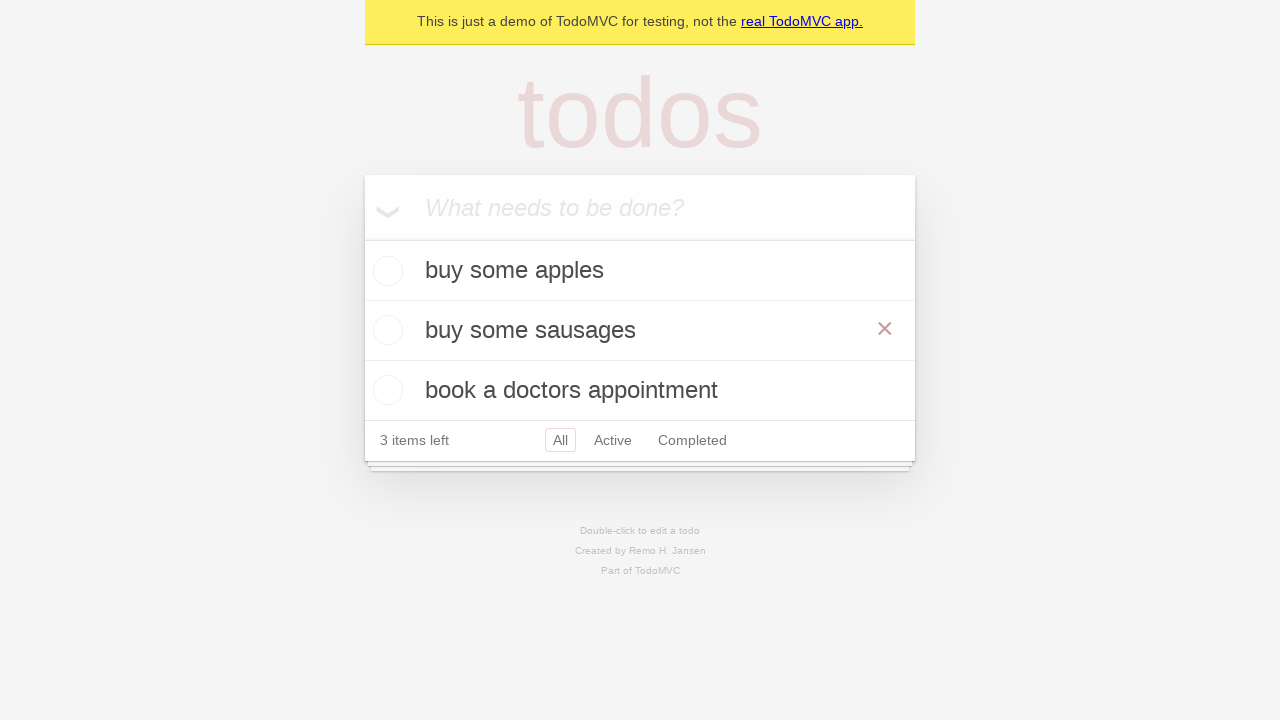